Tests hover functionality by moving the mouse over a paragraph element and verifying the hover effect becomes visible

Starting URL: https://testpages.herokuapp.com/styled/csspseudo/css-hover.html

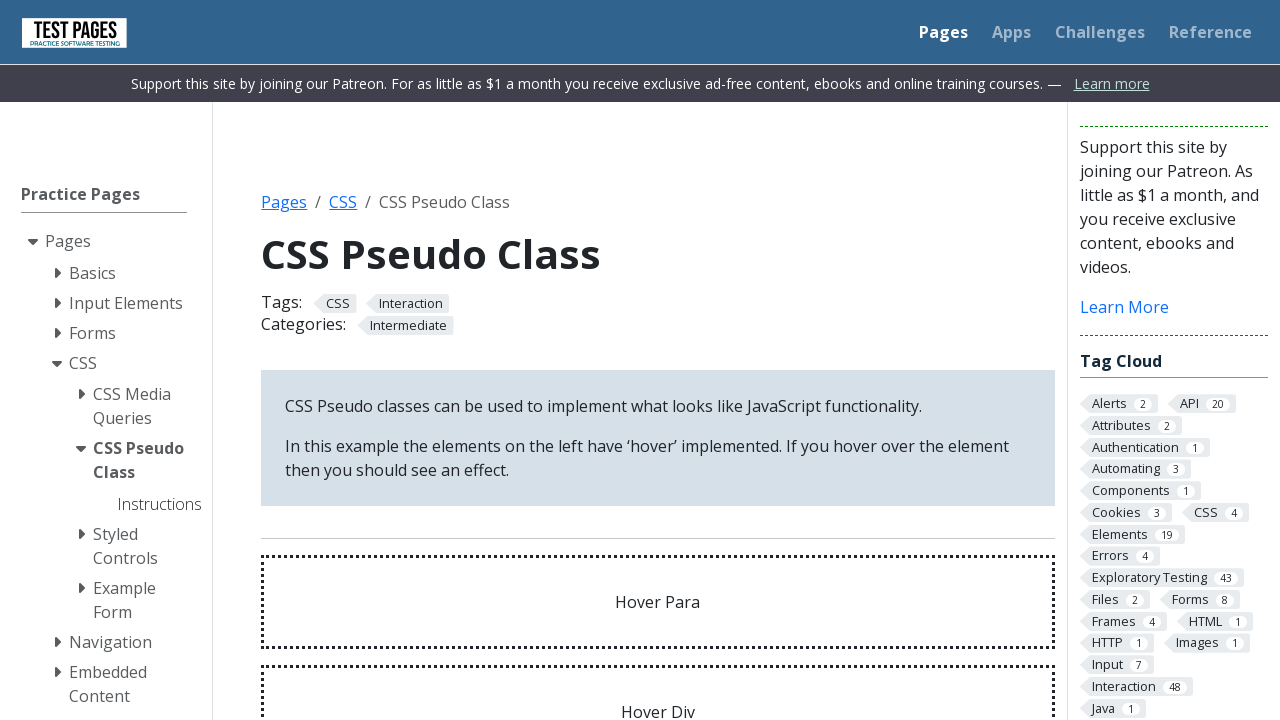

Navigated to CSS hover test page
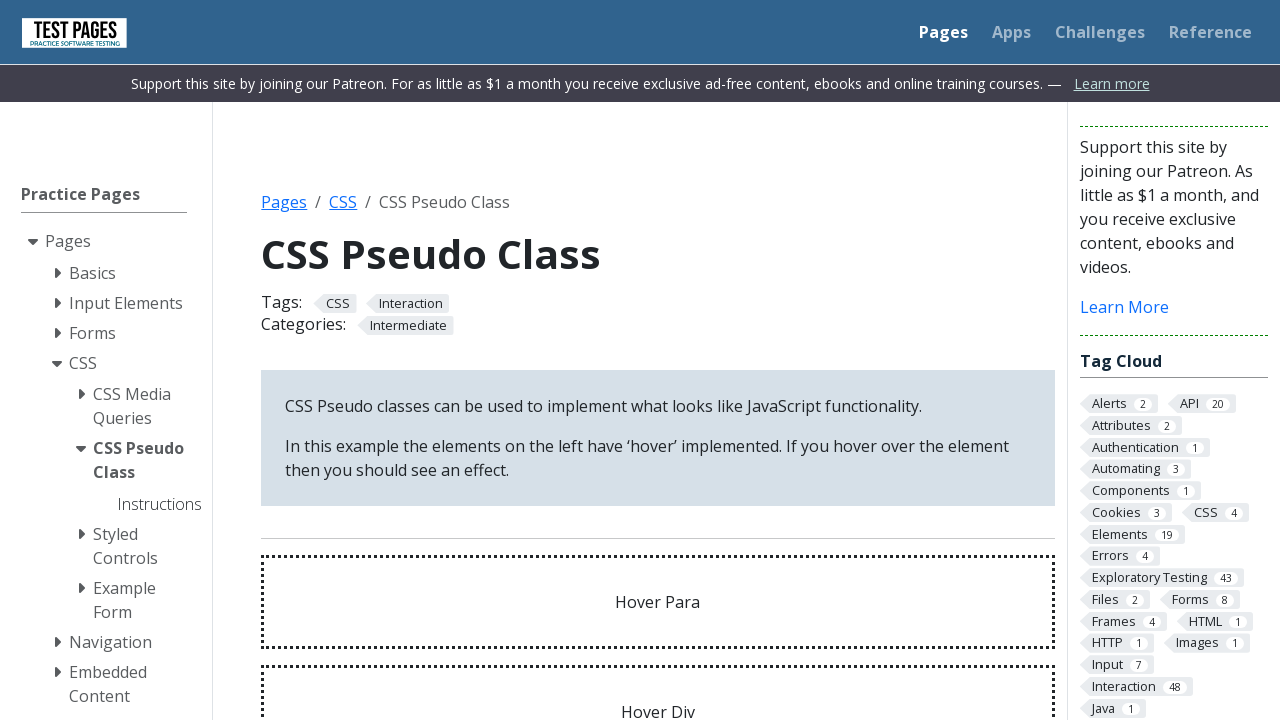

Hovered over paragraph element at (658, 602) on #hoverpara
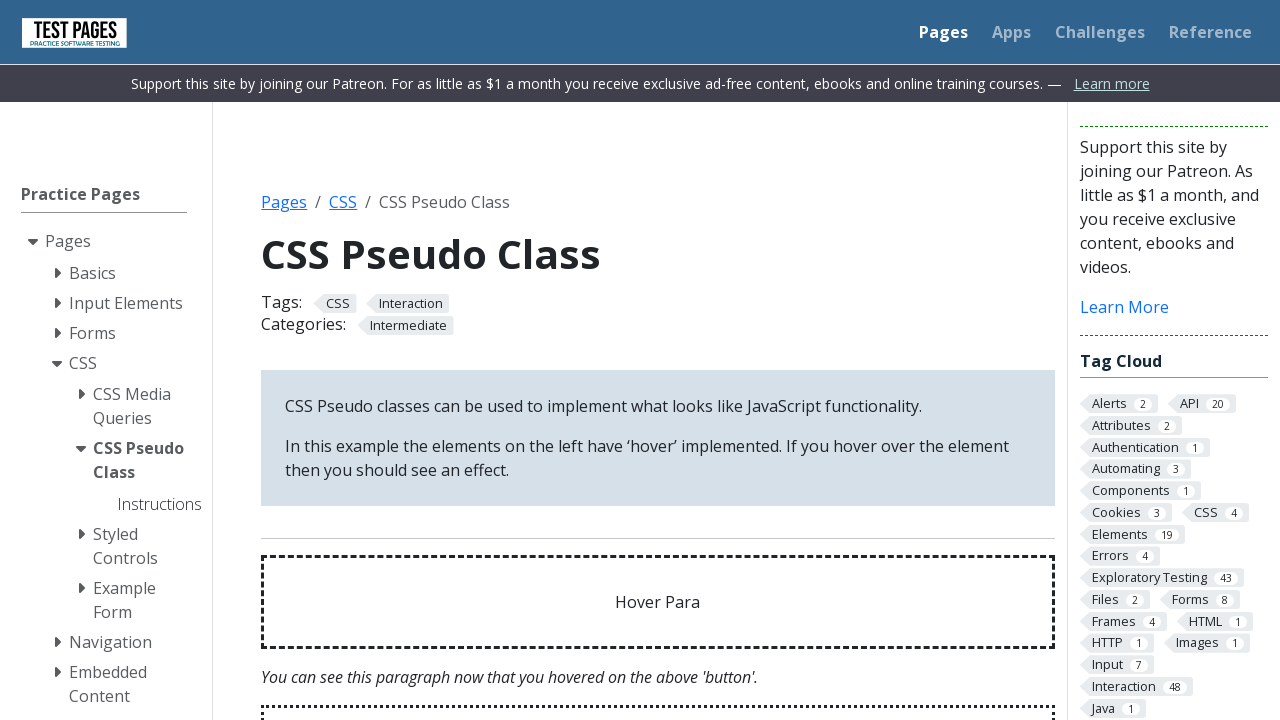

Hover effect text became visible
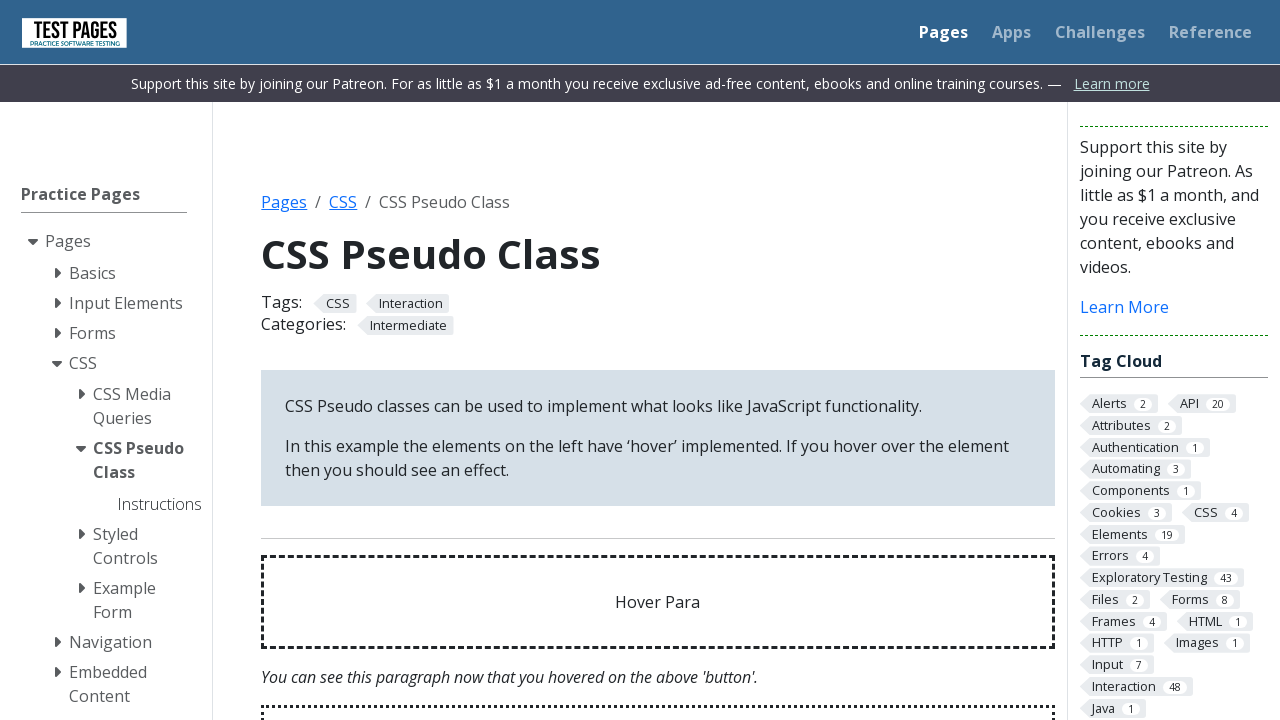

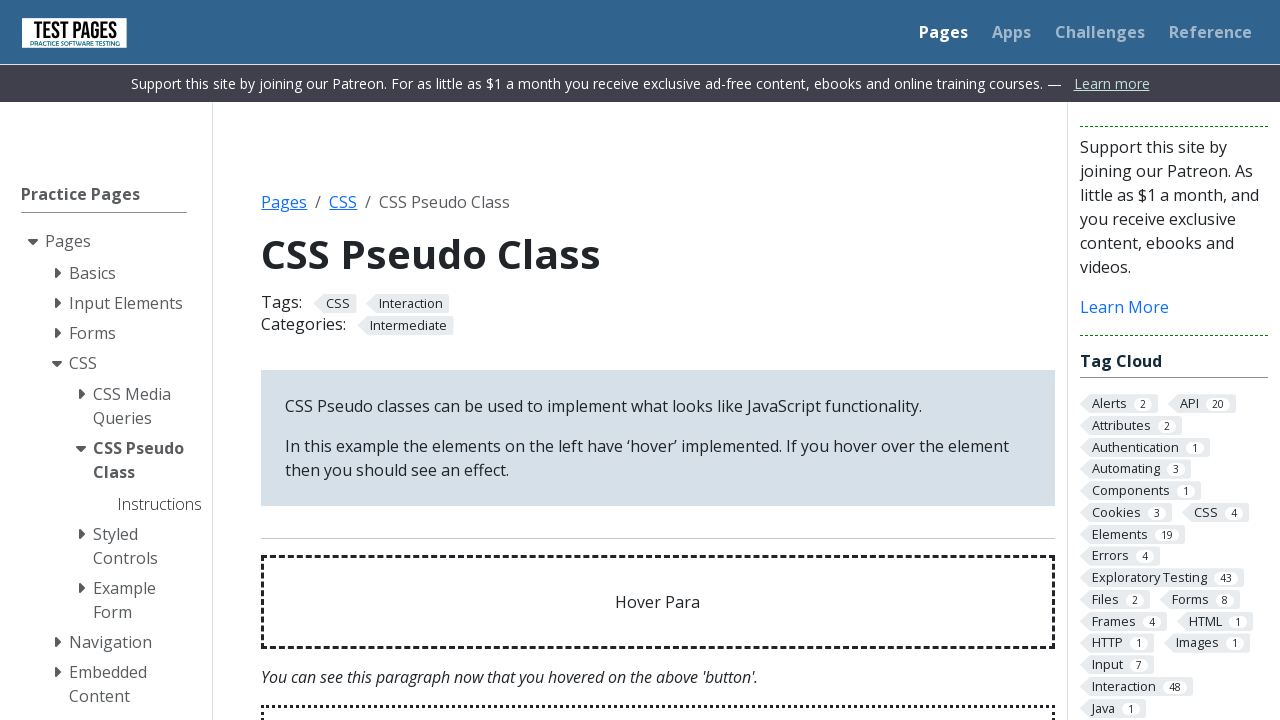